Tests JavaScript alert handling by clicking buttons that trigger alerts and accepting them, including a timed alert that appears after a delay

Starting URL: https://demoqa.com/alerts

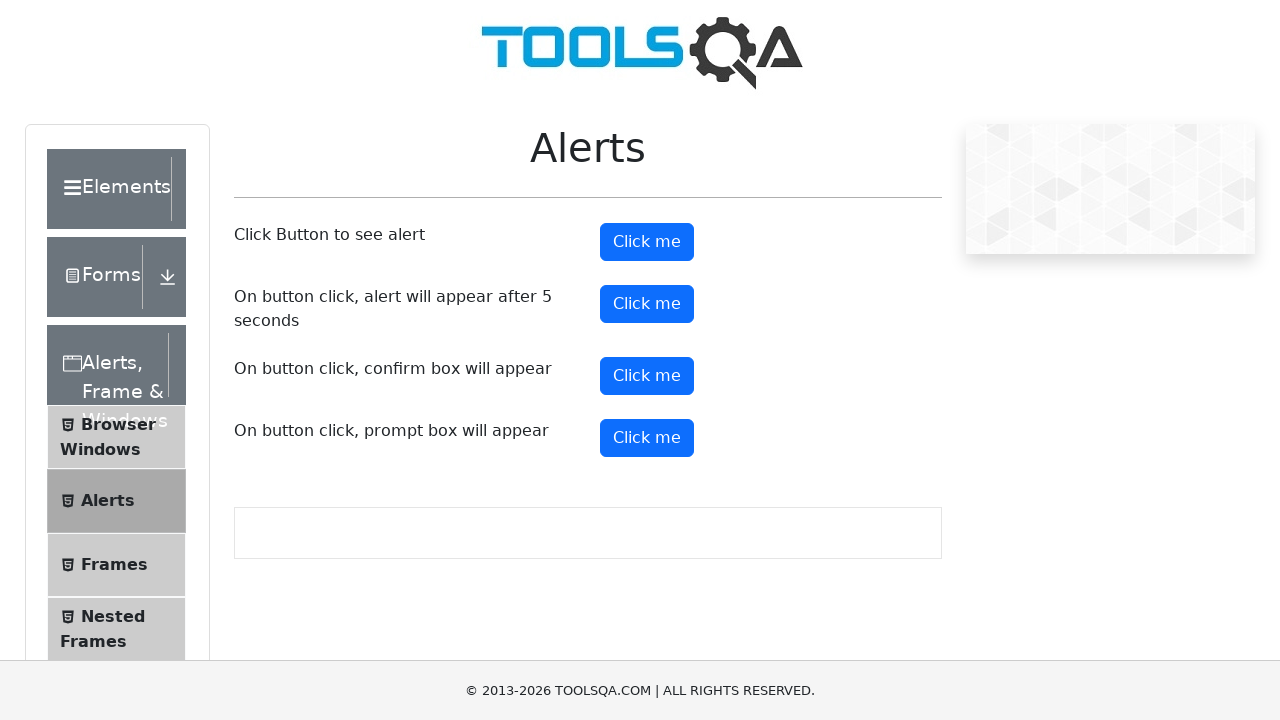

Clicked alert button to trigger immediate alert at (647, 242) on button#alertButton
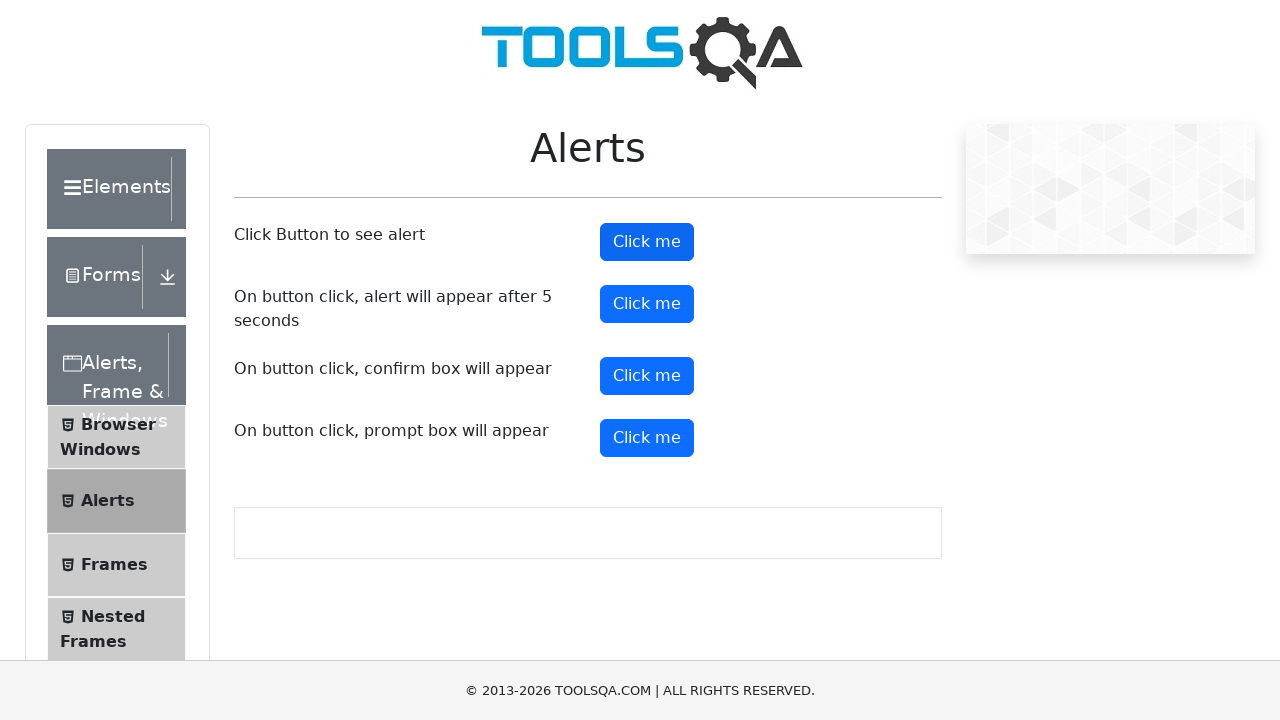

Set up dialog handler to accept alerts
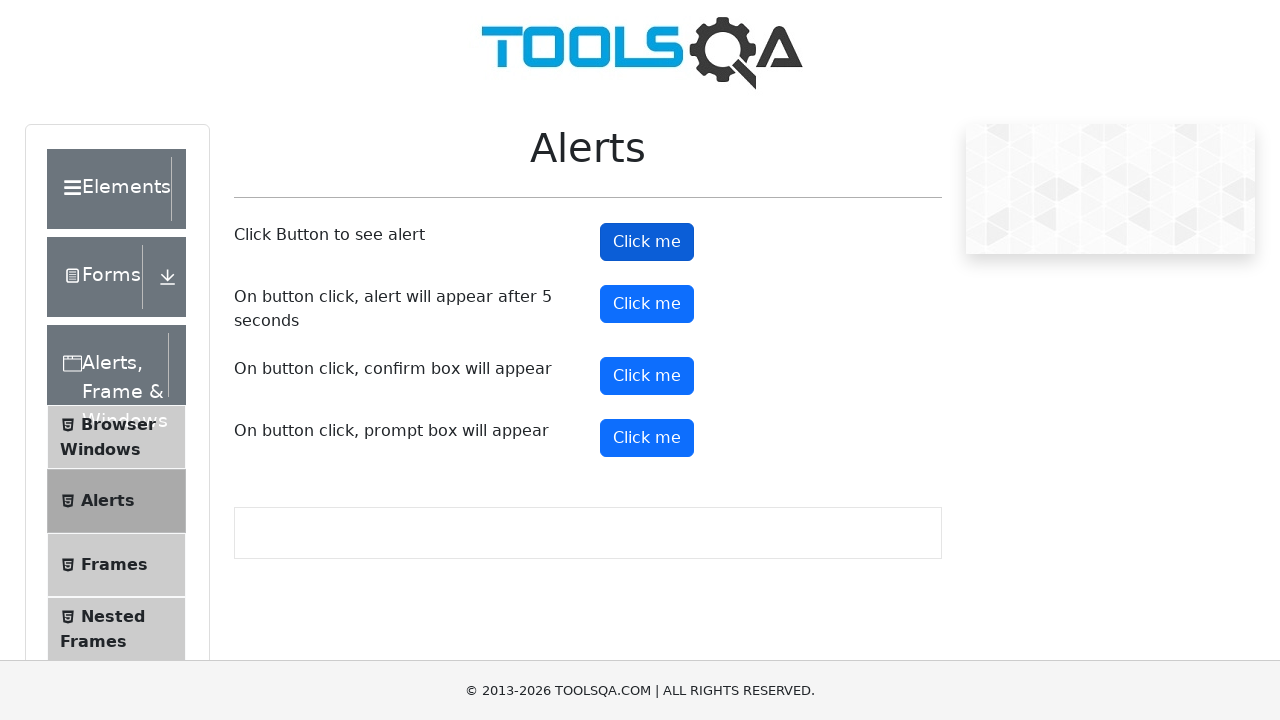

Waited 500ms for immediate alert to appear and be accepted
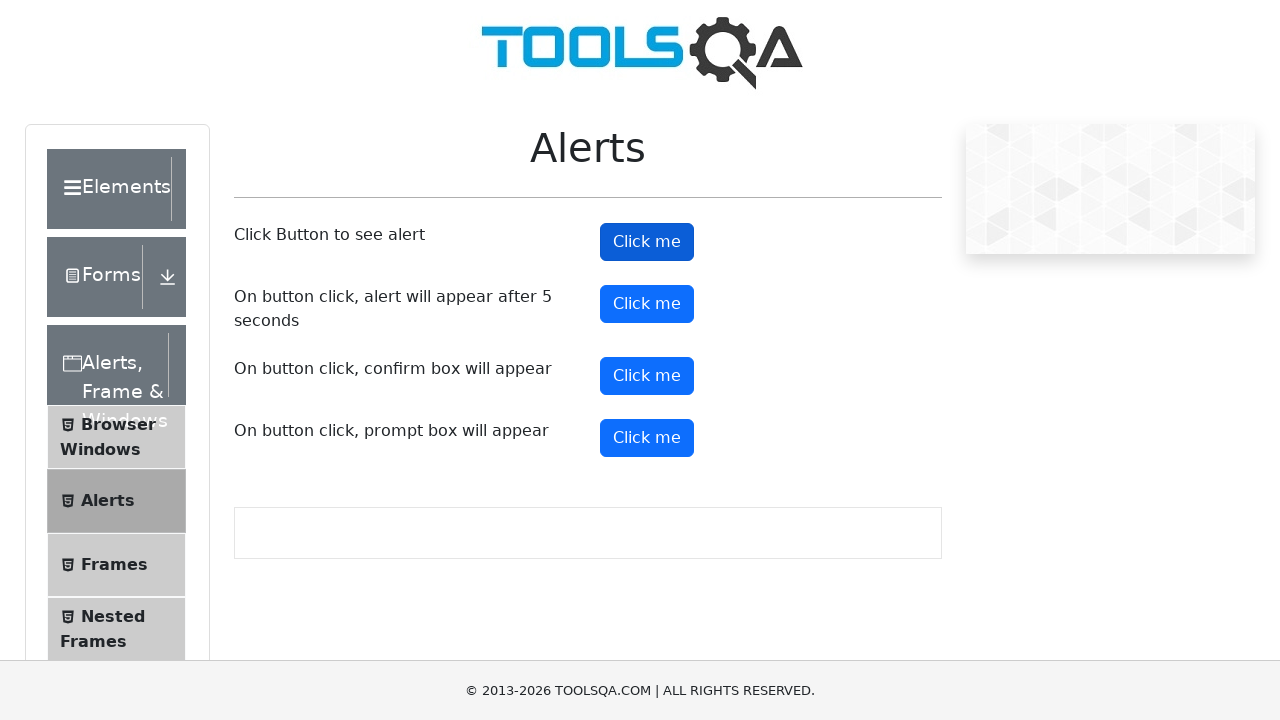

Clicked timer alert button to trigger delayed alert at (647, 304) on button#timerAlertButton
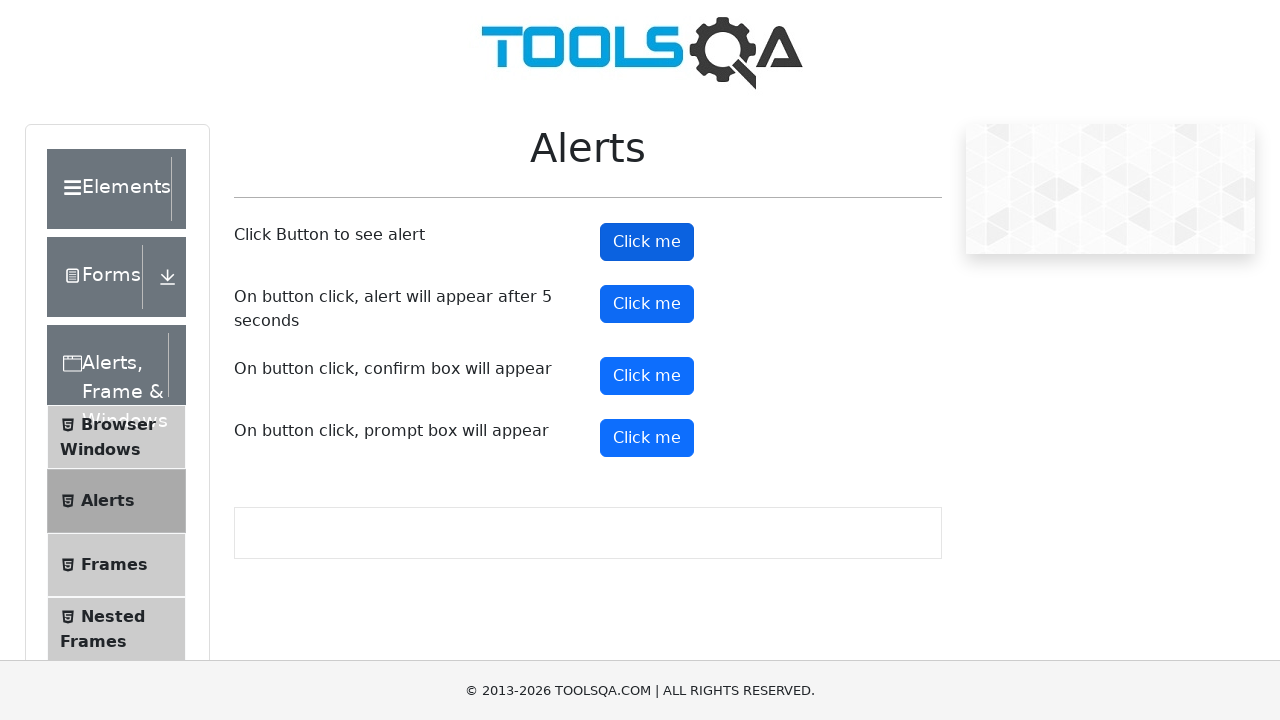

Waited for and accepted timed alert that appears after 5 seconds
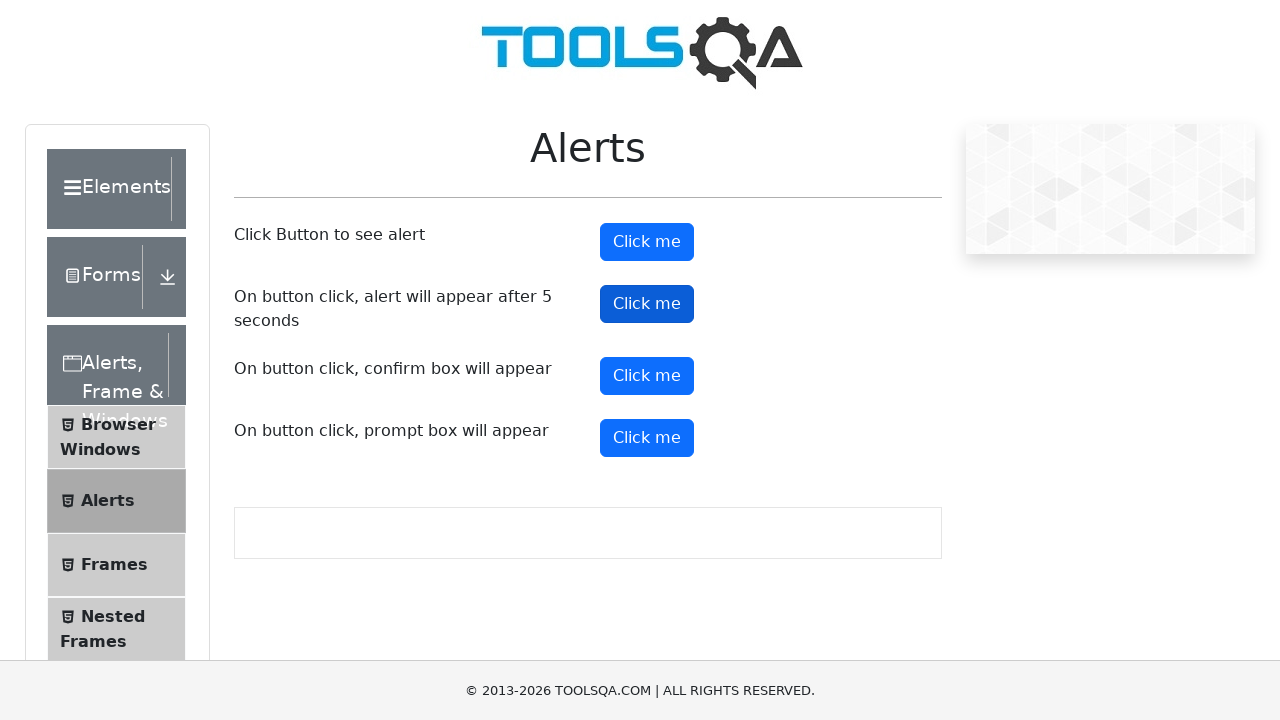

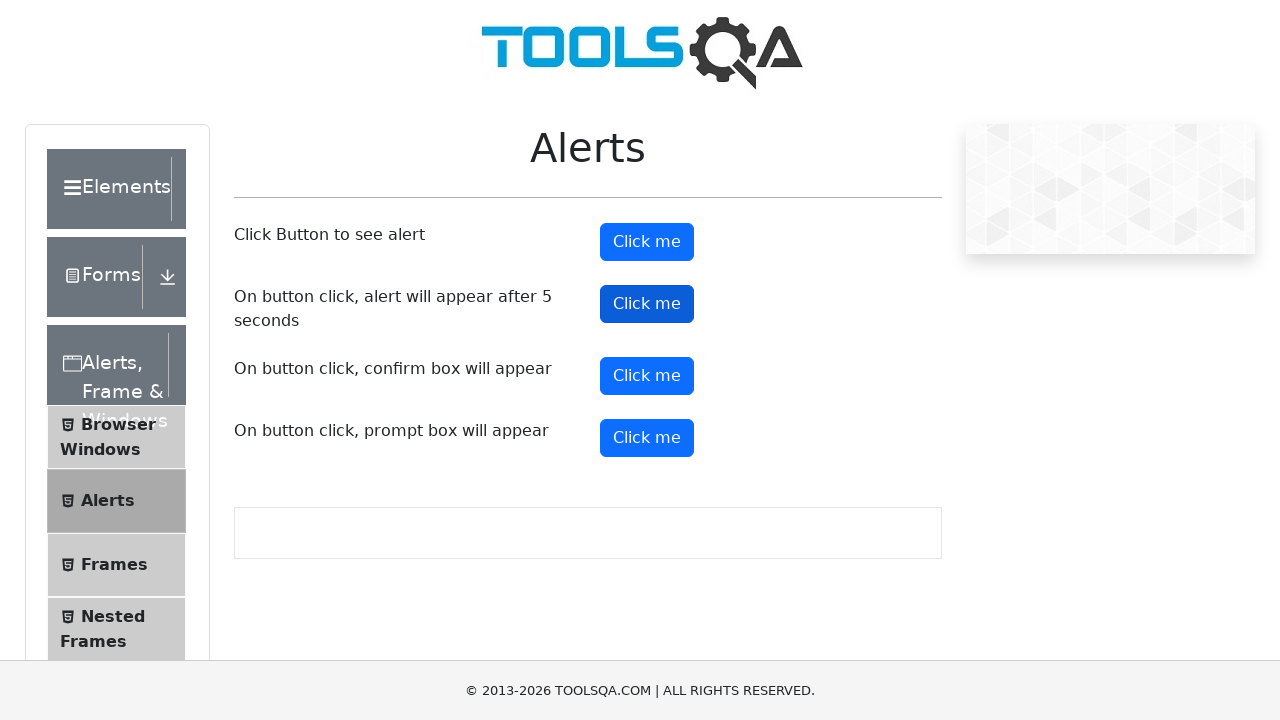